Tests basic browser navigation by visiting a website, navigating to a practice project page, then using back, refresh, and forward browser controls

Starting URL: https://rahulshettyacademy.com

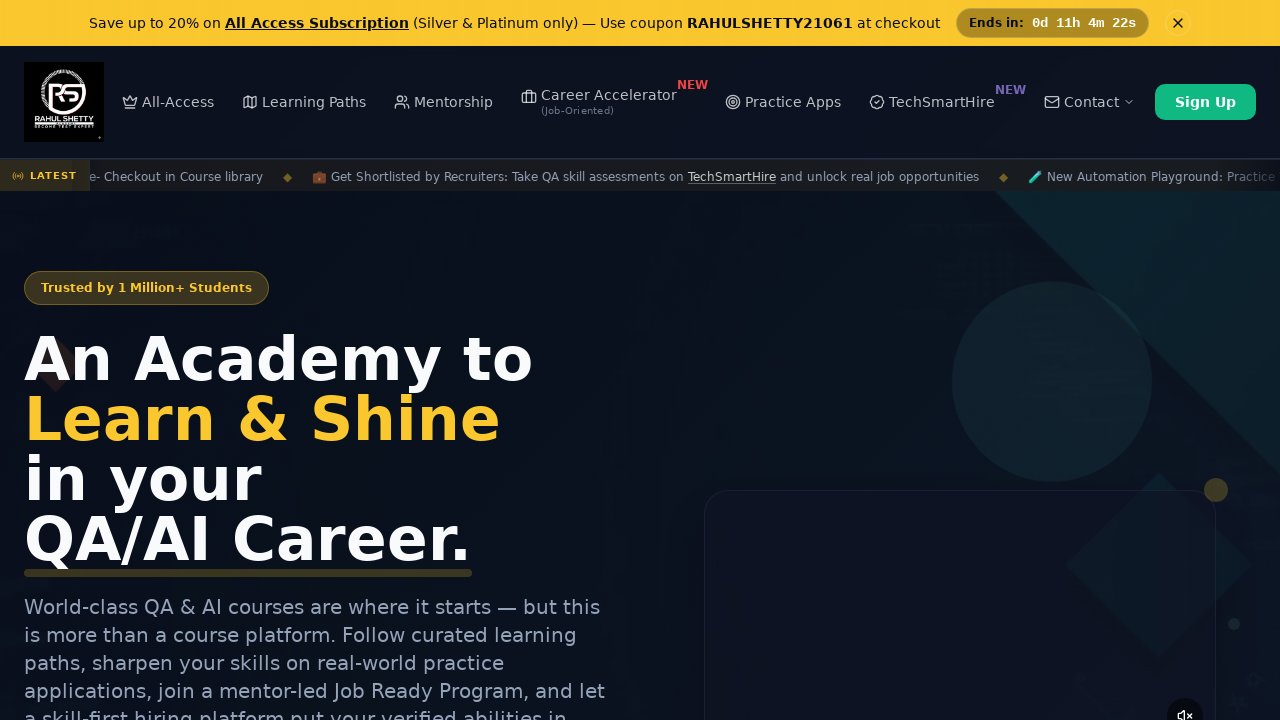

Navigated to practice project page at https://rahulshettyacademy.com/practice-project
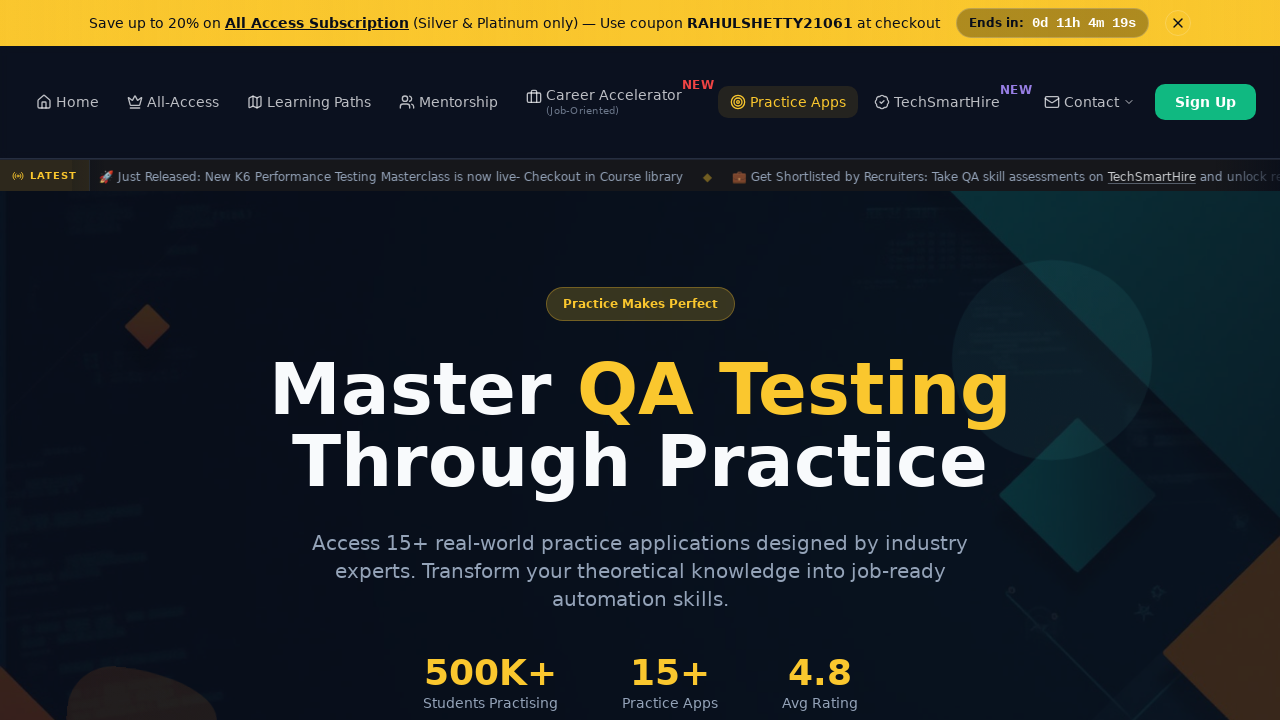

Navigated back to previous page (https://rahulshettyacademy.com)
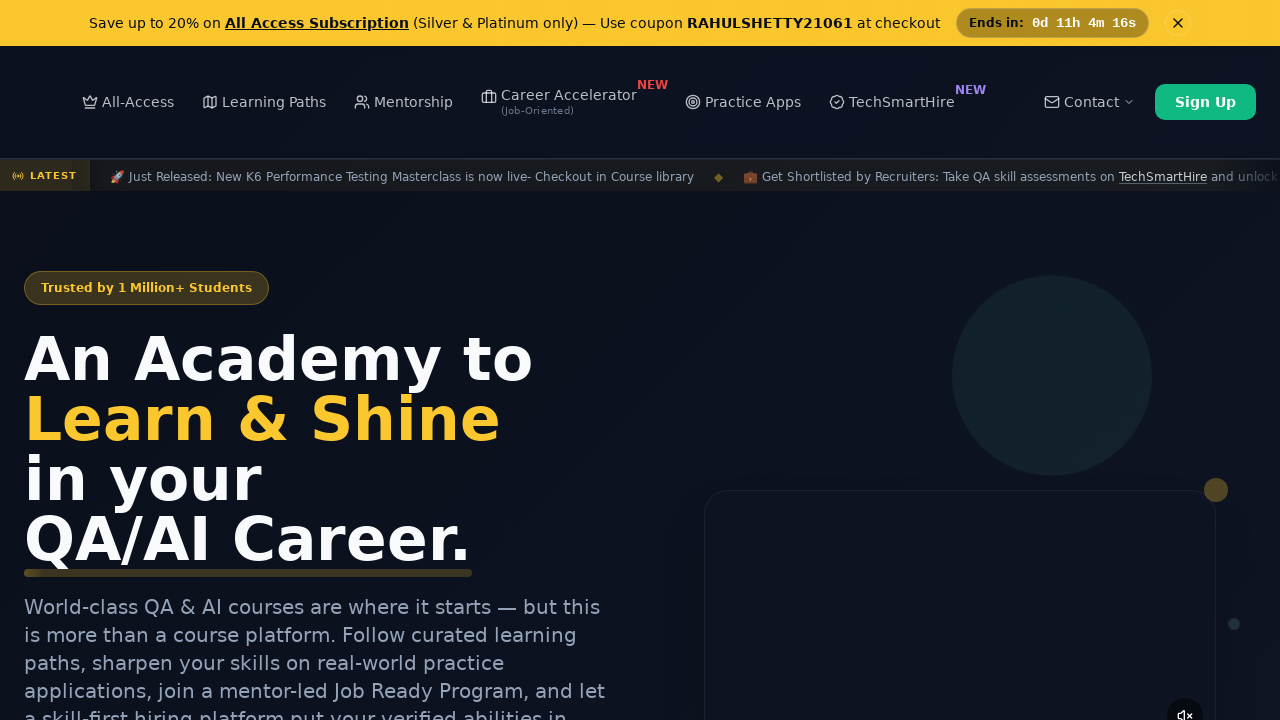

Refreshed the current page
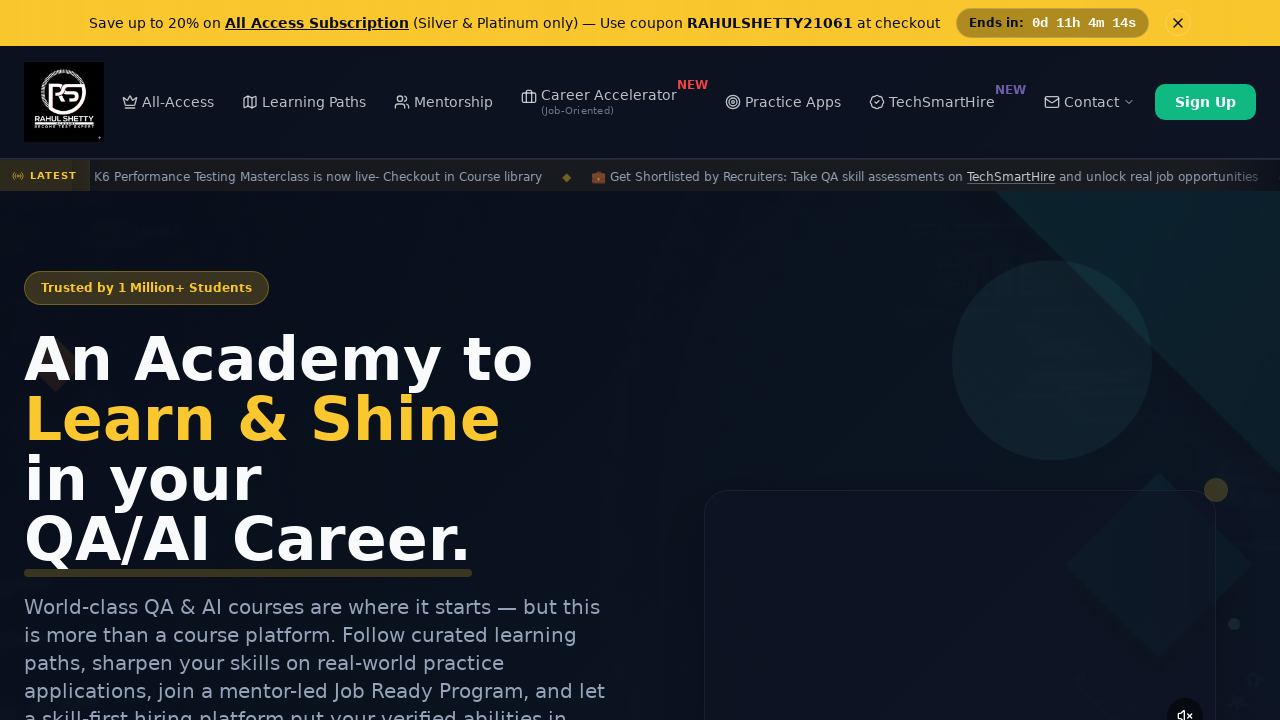

Navigated forward to practice project page again
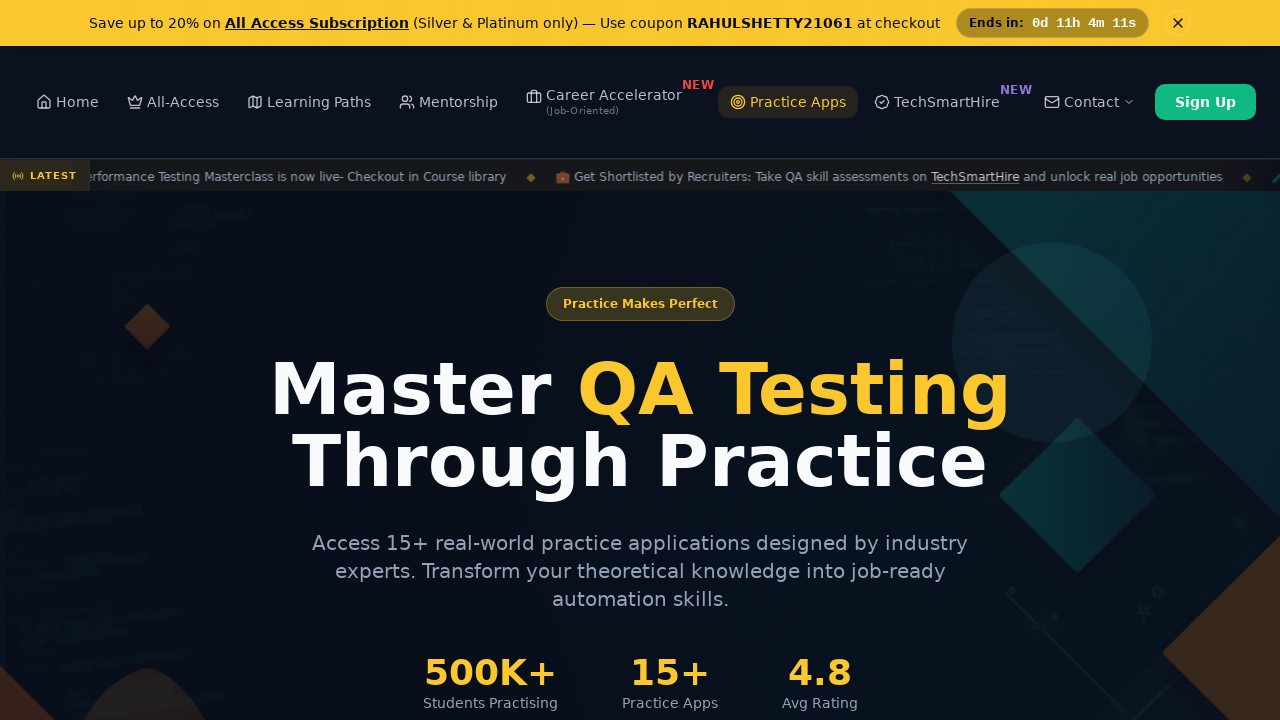

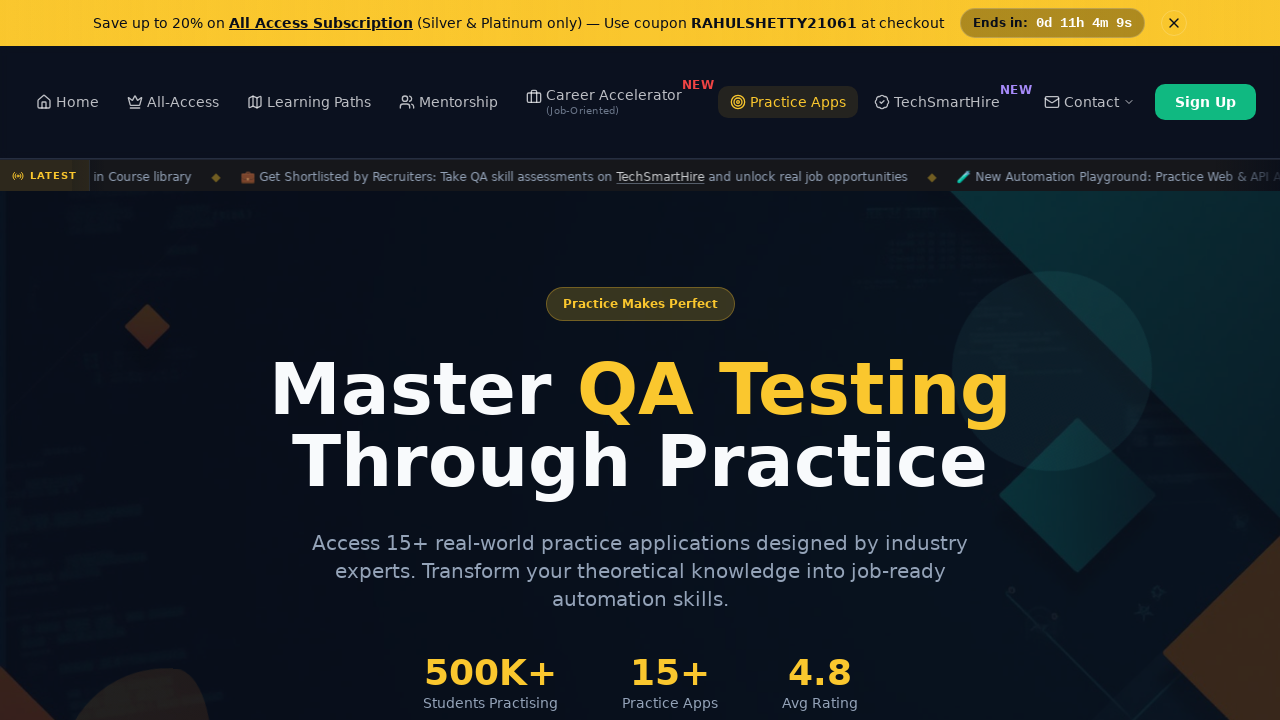